Tests the search functionality on adukar.by by entering a random educational query and submitting the search

Starting URL: https://adukar.by/

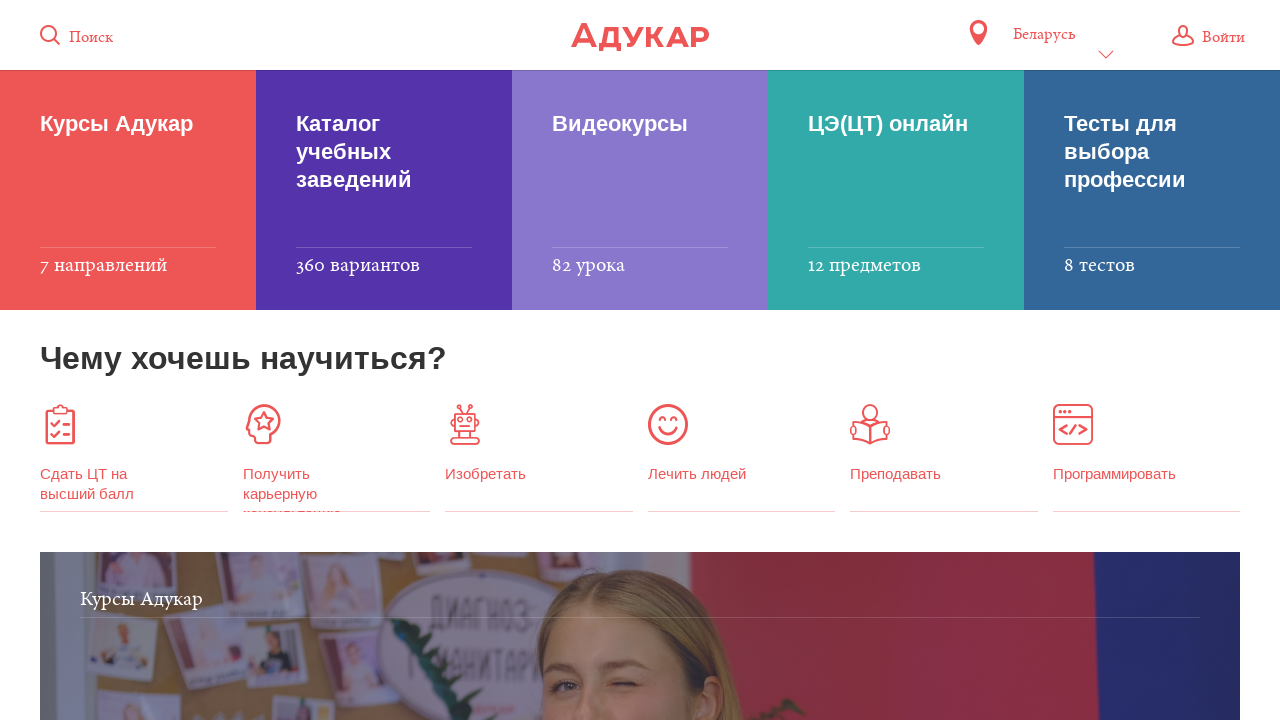

Clicked search button to open search field at (91, 38) on .icon-label
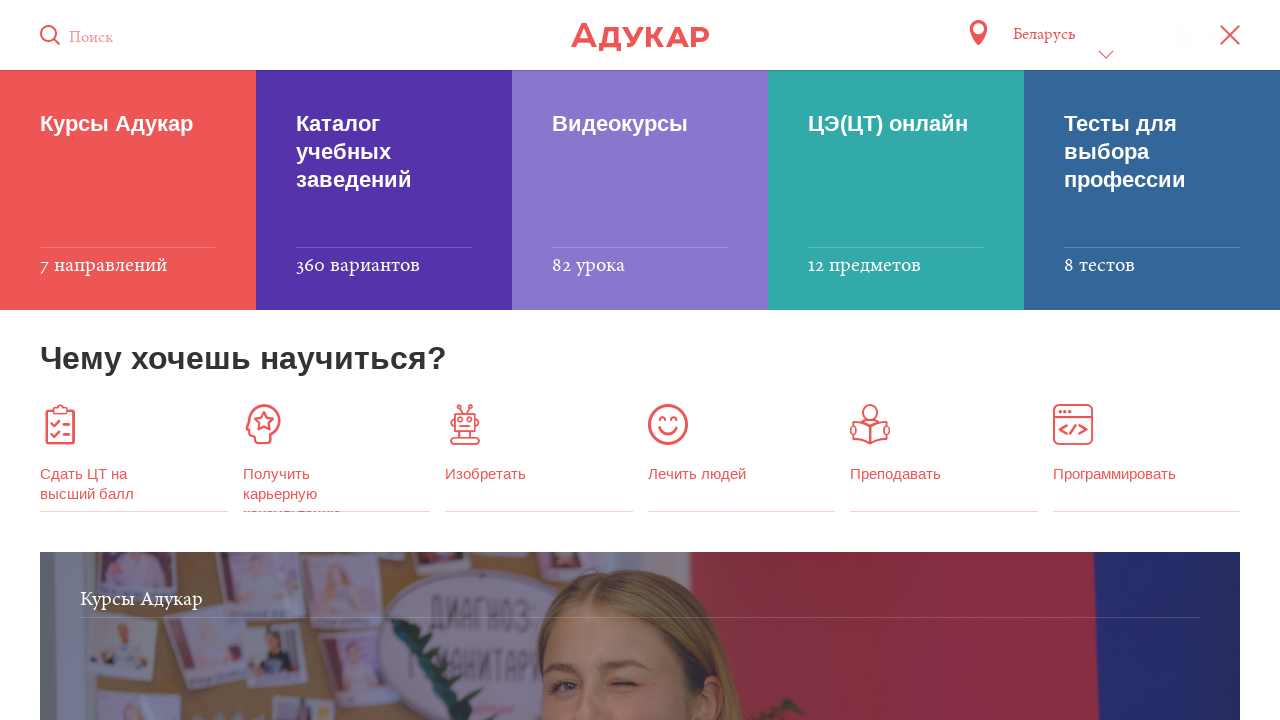

Filled search field with educational query 'поступить в вуз польши' on .ui-autocomplete-input
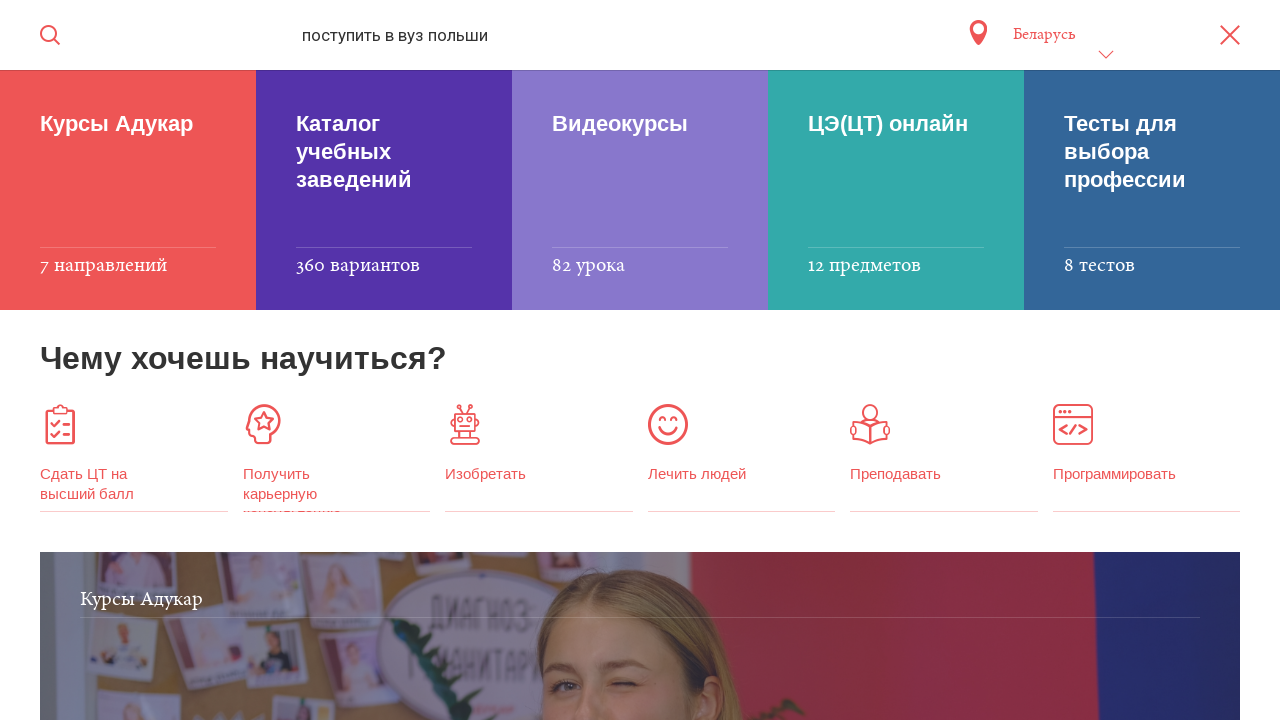

Submitted search by pressing Enter on .ui-autocomplete-input
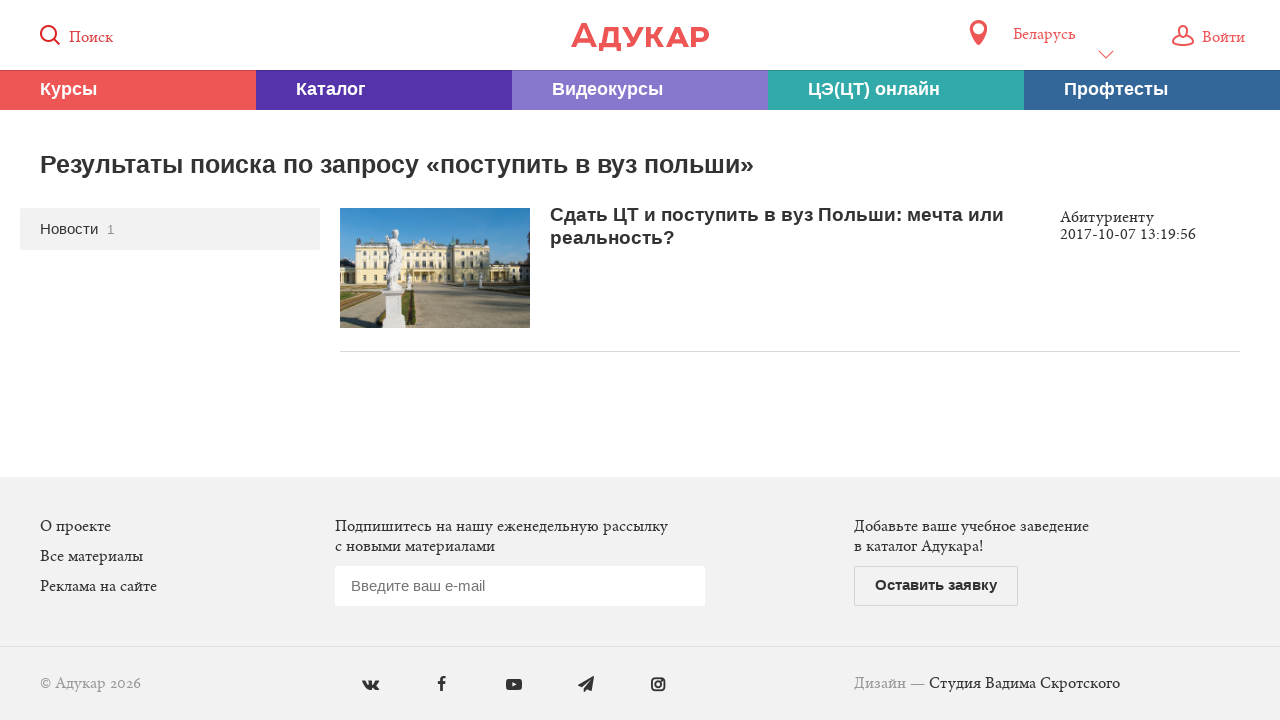

Waited for search results page to load completely
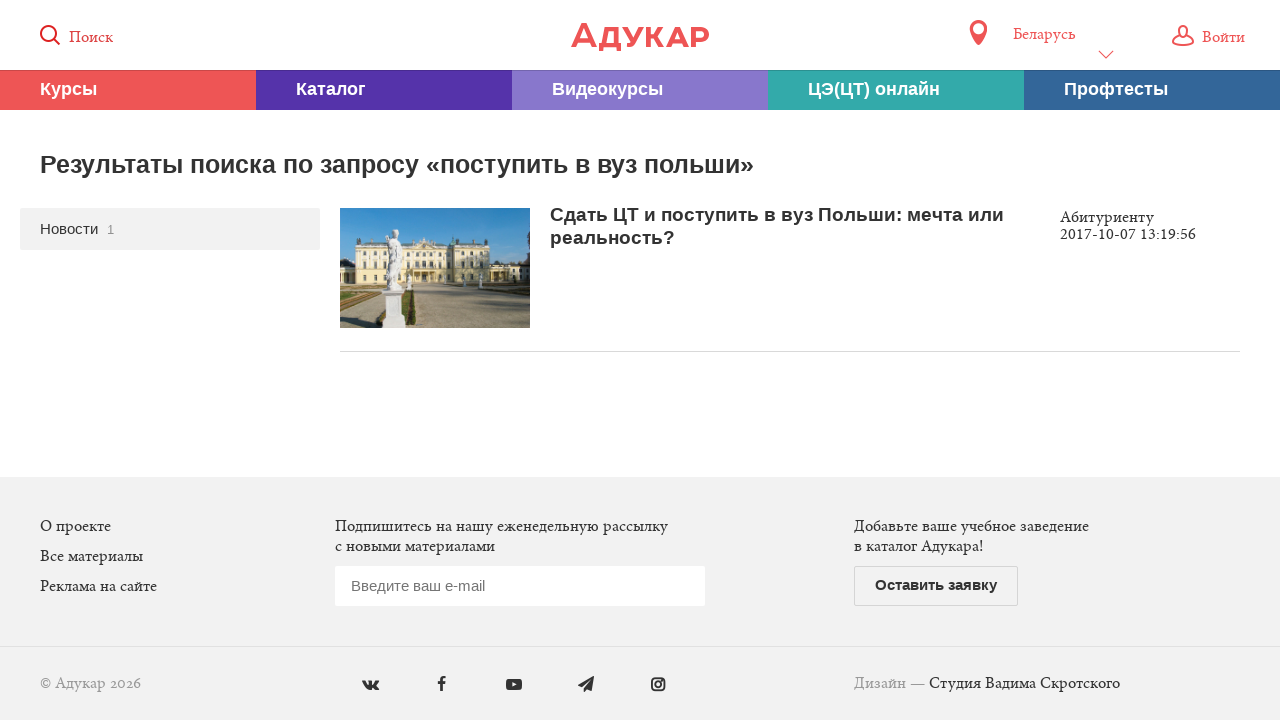

Verified that error page was not displayed
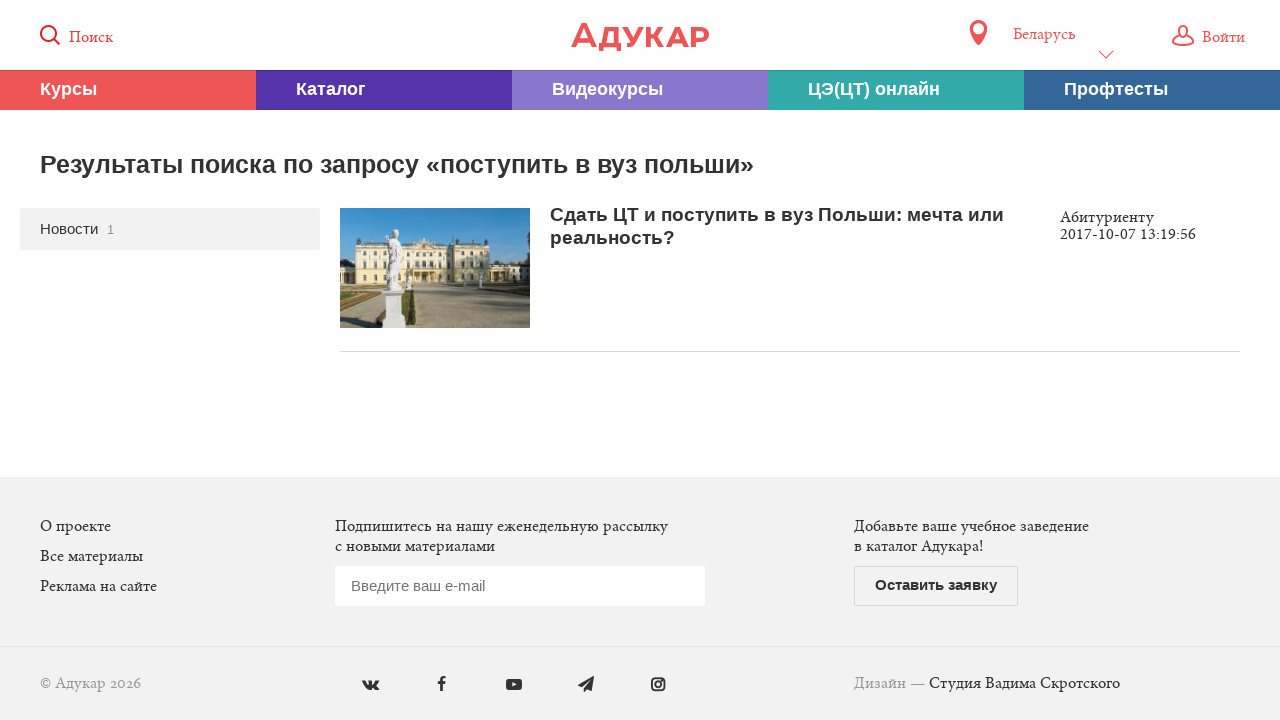

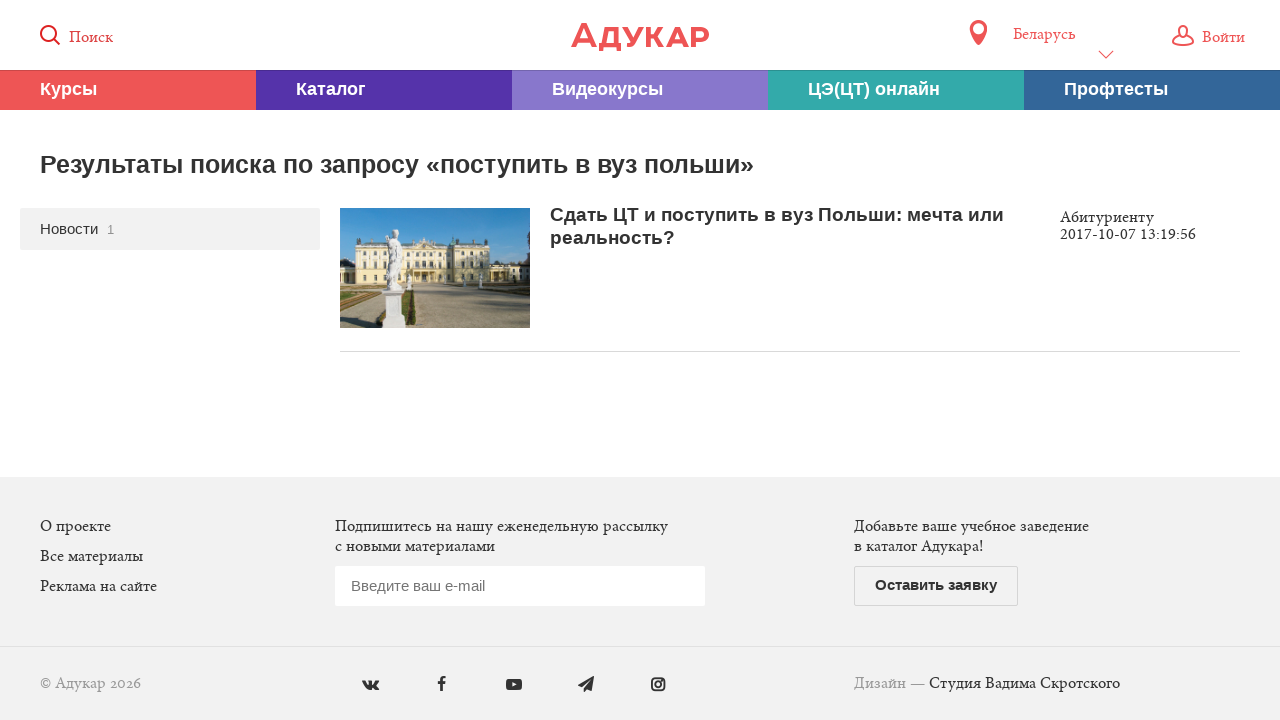